Tests the accordion FAQ section by clicking on questions and verifying answers are displayed

Starting URL: https://qa-scooter.praktikum-services.ru/

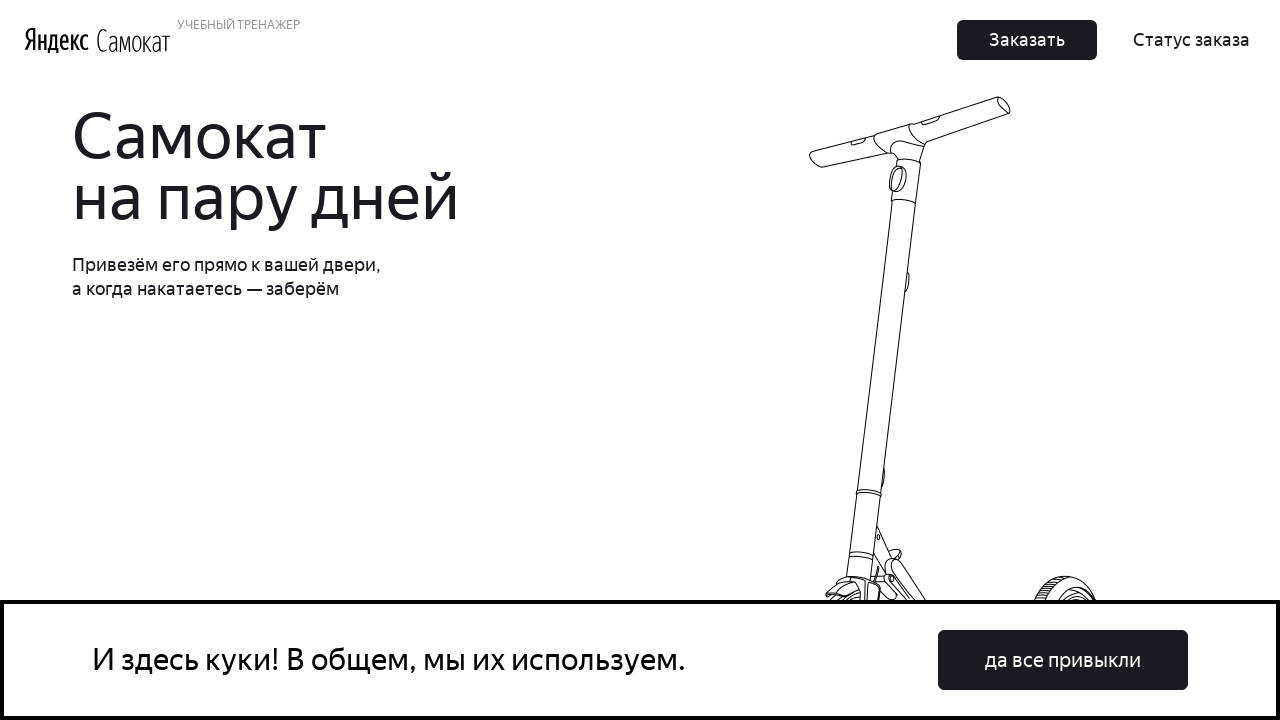

Scrolled accordion question 0 into view
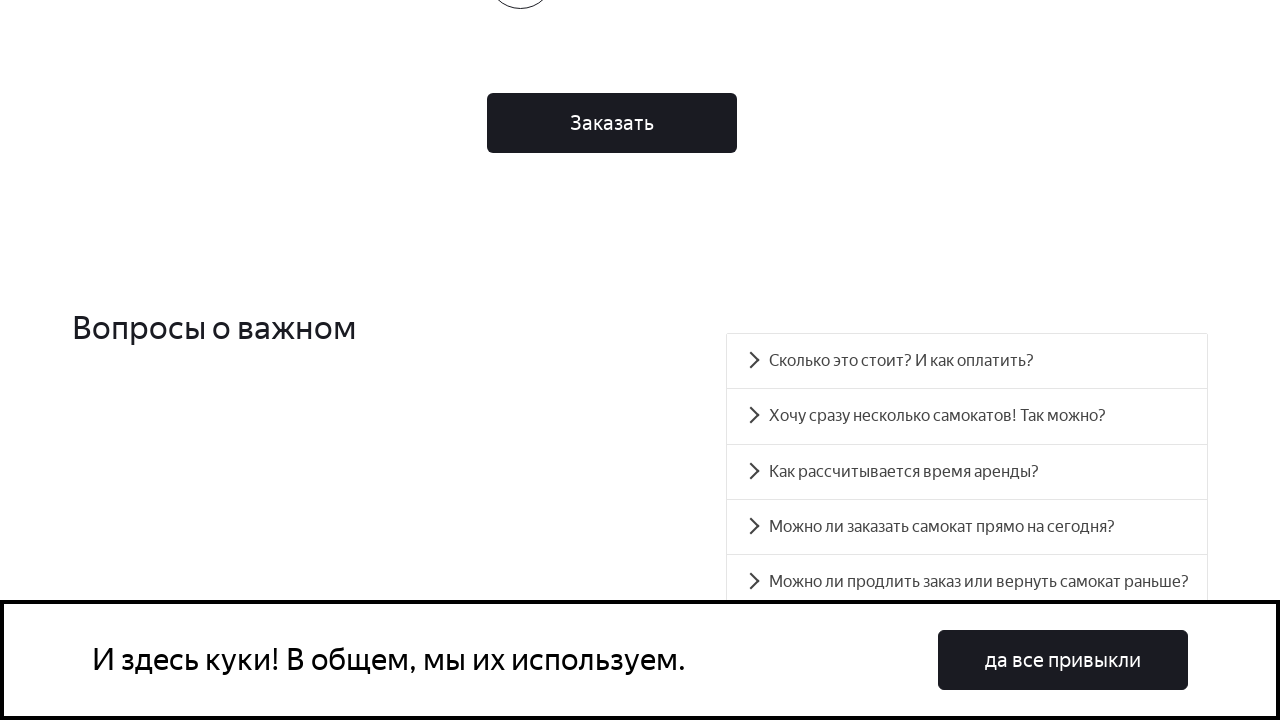

Clicked accordion question 0 to expand at (967, 361) on #accordion__heading-0
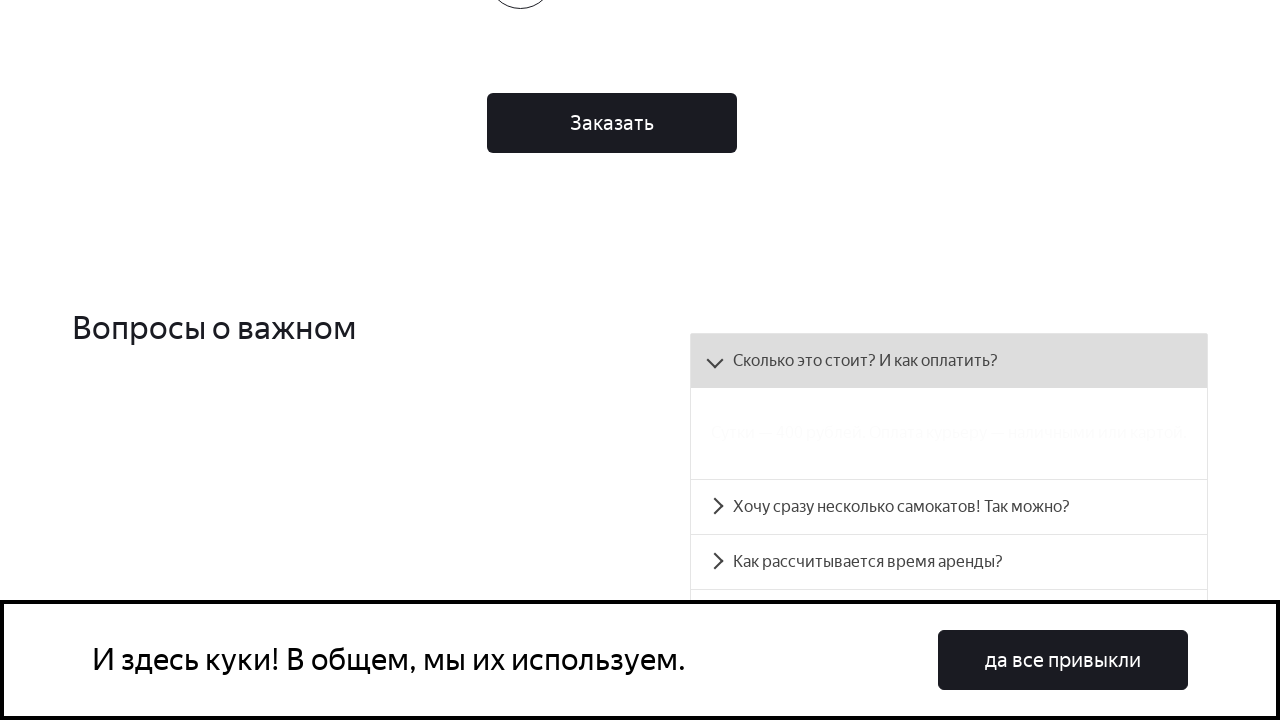

Accordion answer 0 became visible
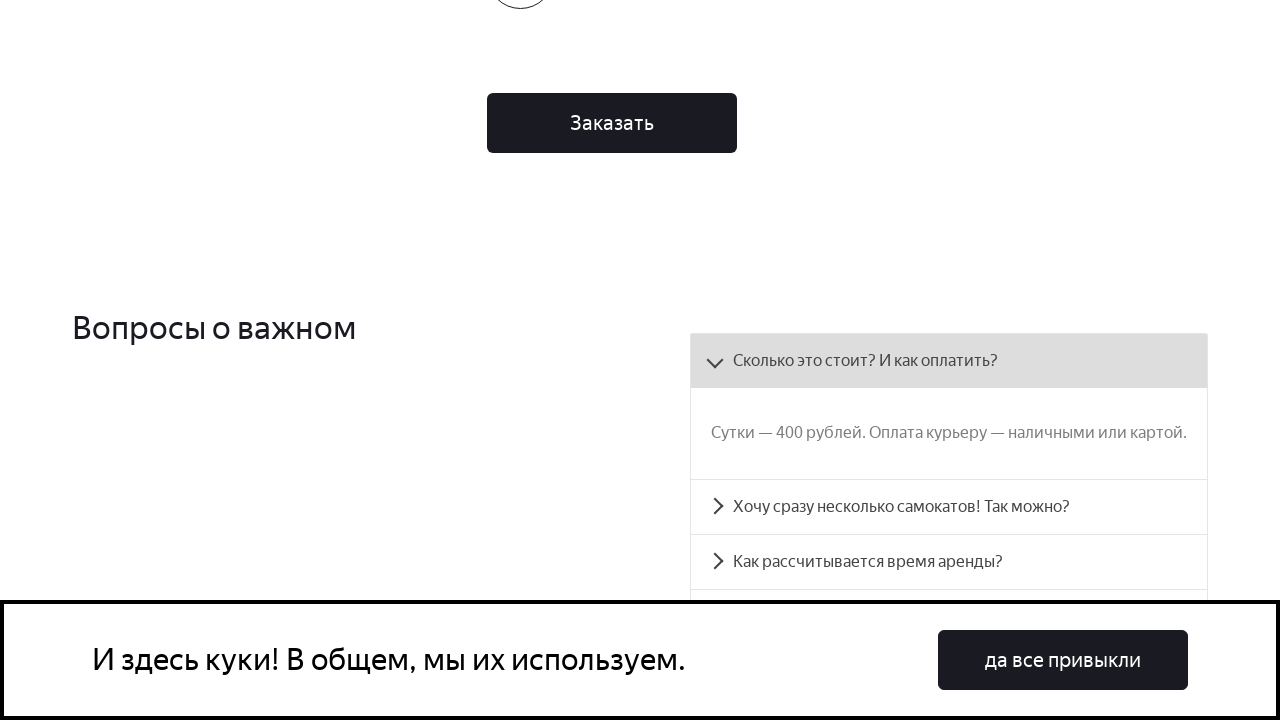

Scrolled accordion question 1 into view
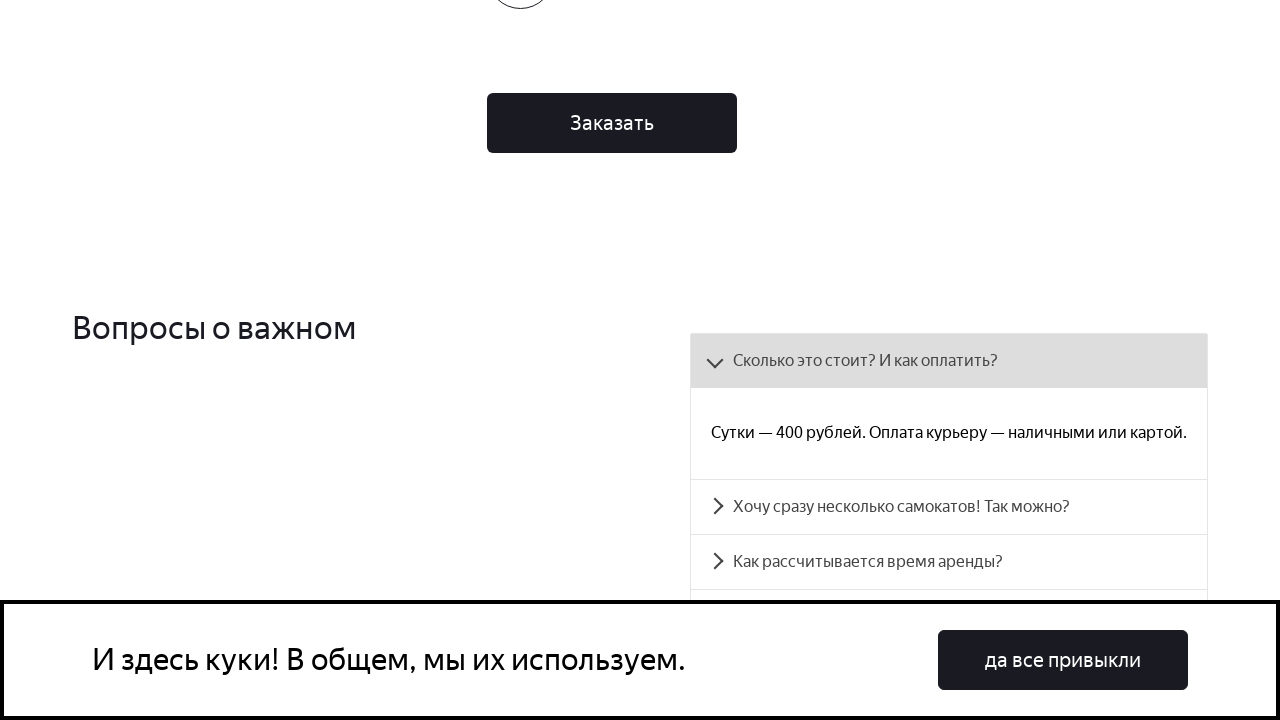

Clicked accordion question 1 to expand at (949, 507) on #accordion__heading-1
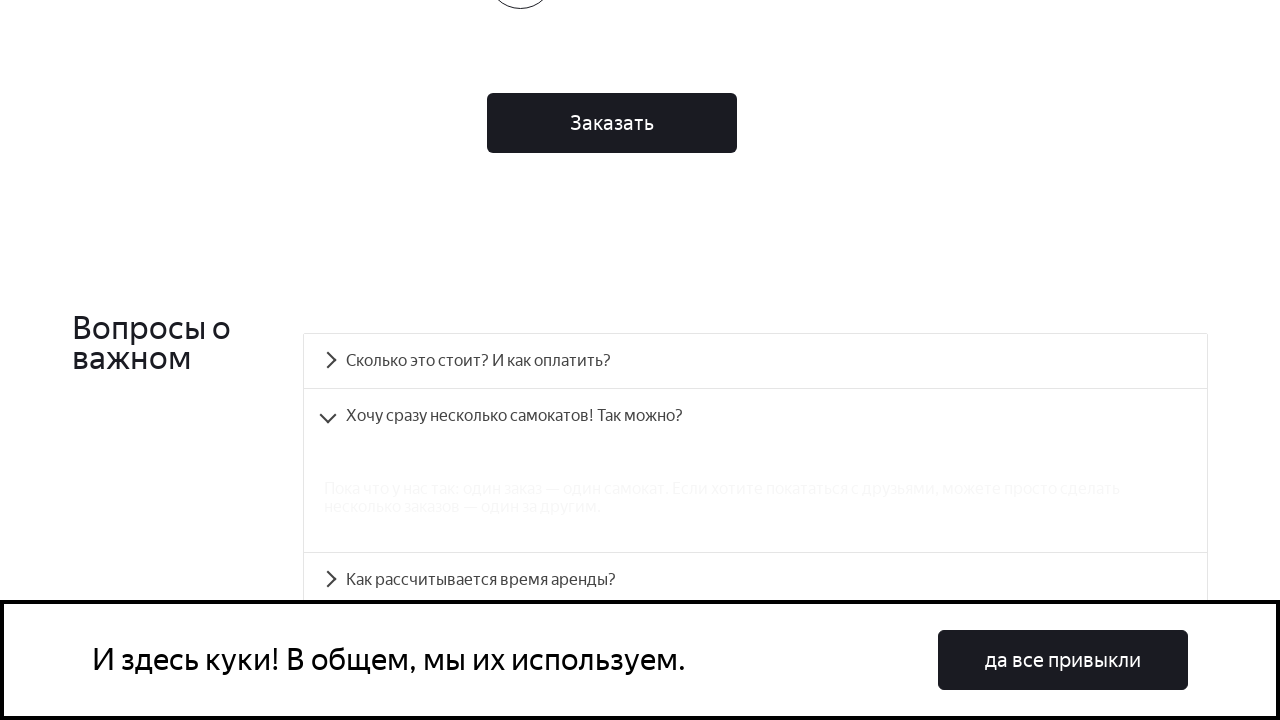

Accordion answer 1 became visible
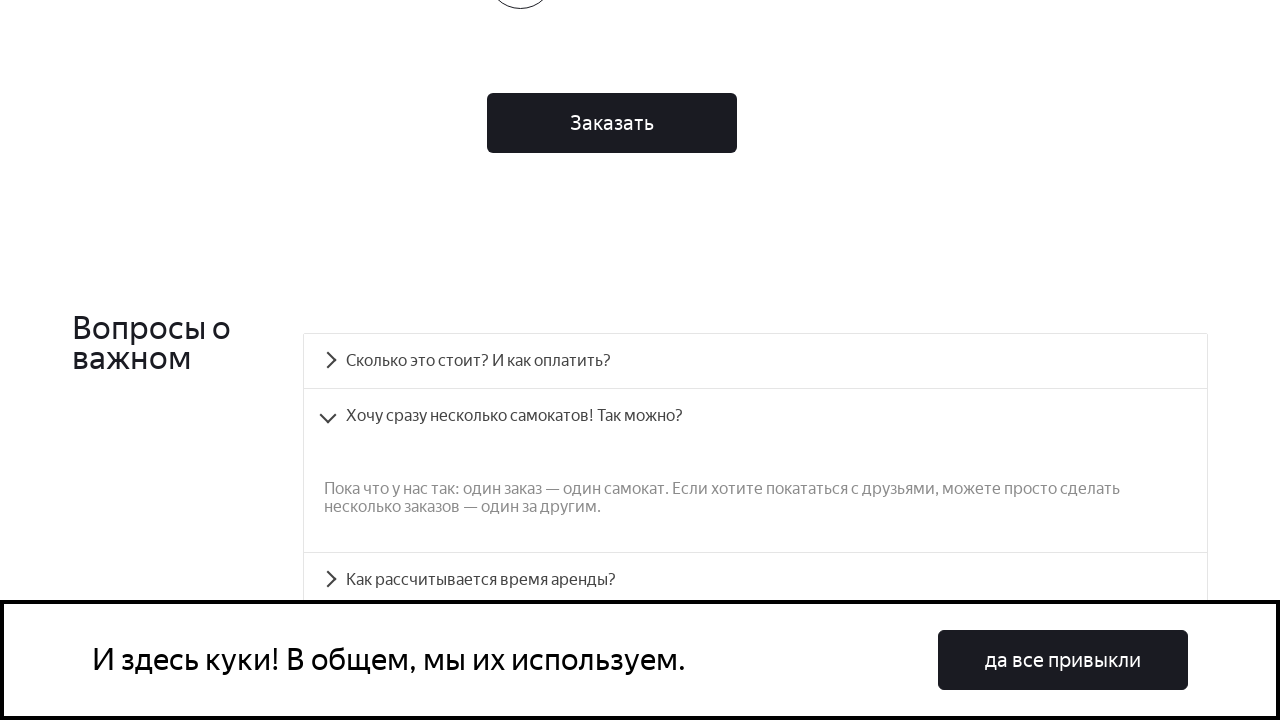

Scrolled accordion question 2 into view
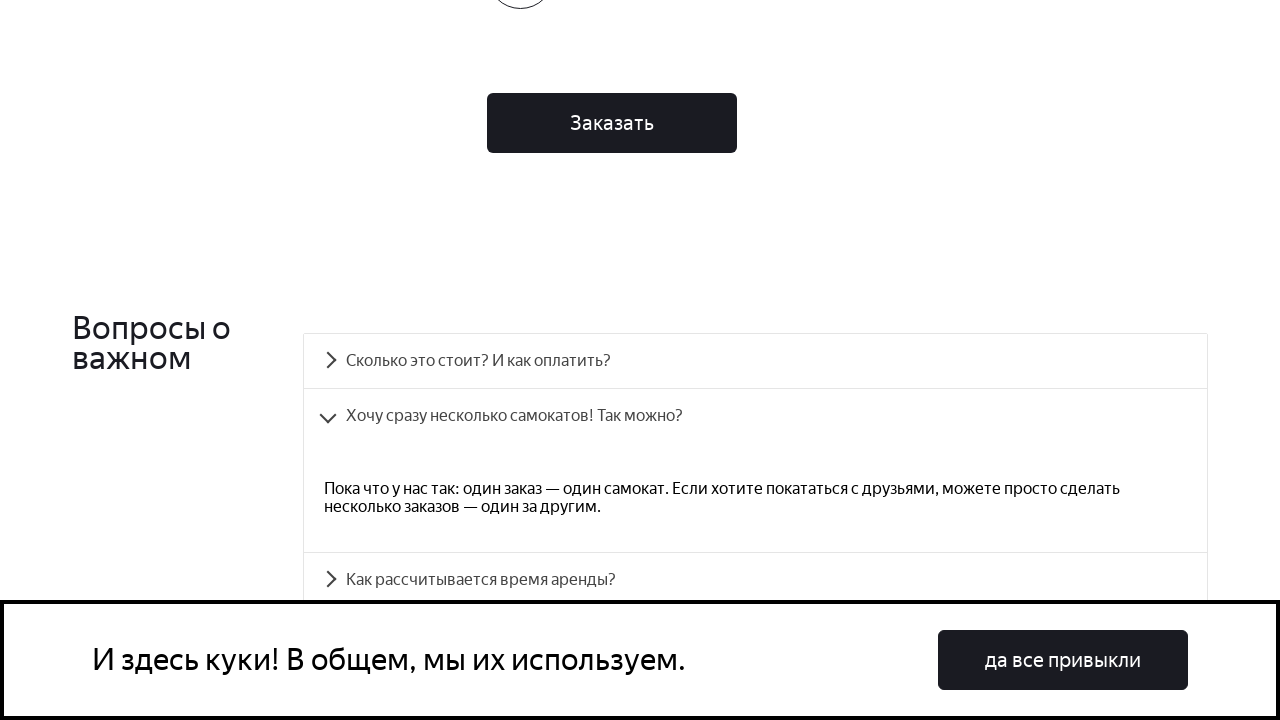

Clicked accordion question 2 to expand at (755, 580) on #accordion__heading-2
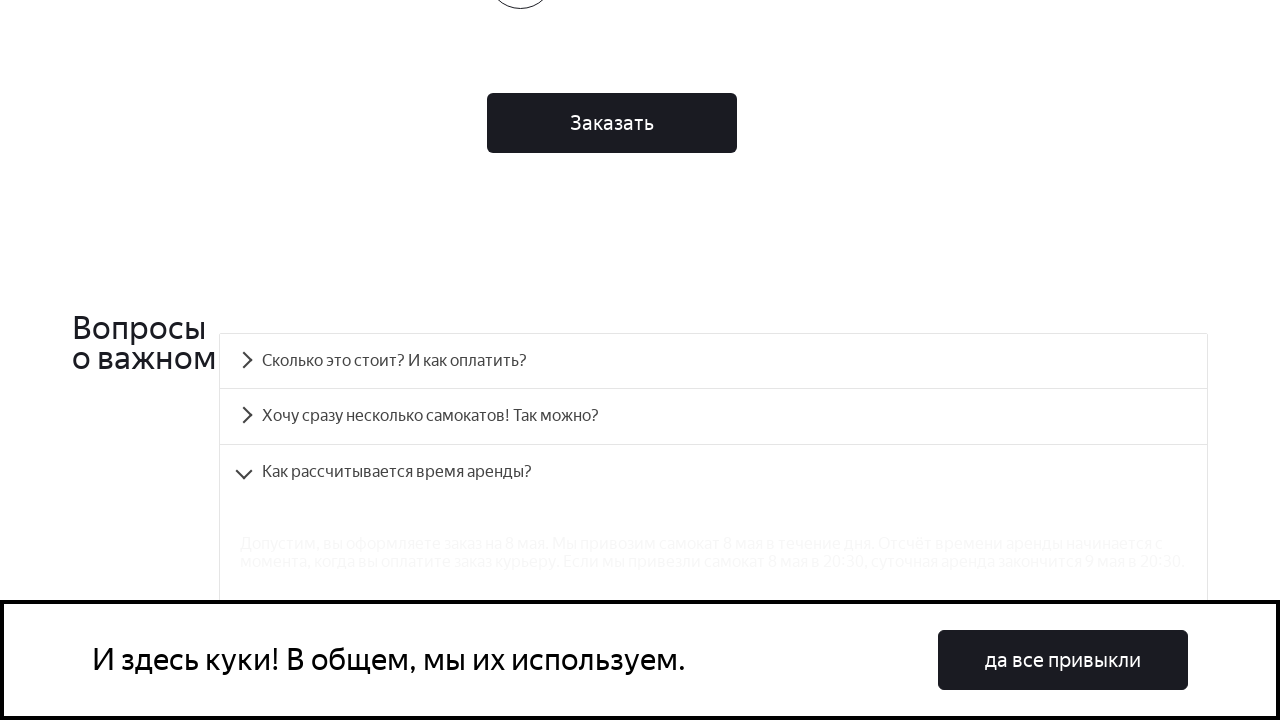

Accordion answer 2 became visible
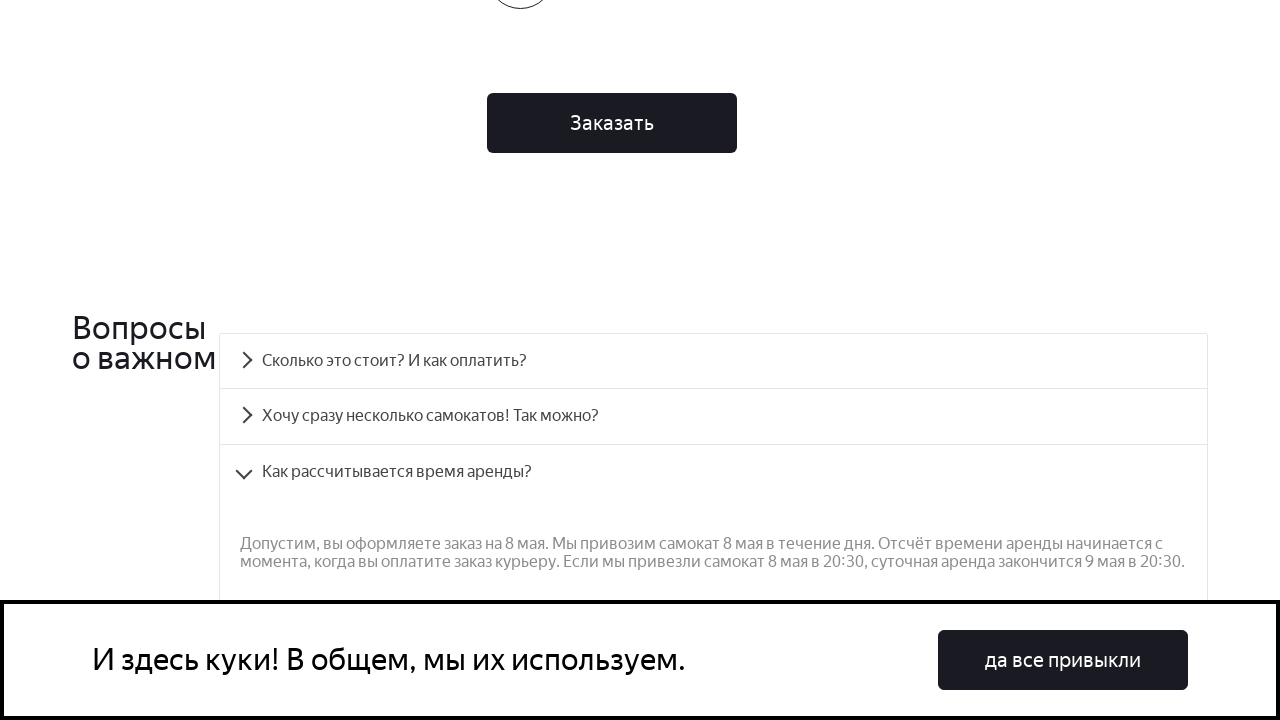

Scrolled accordion question 3 into view
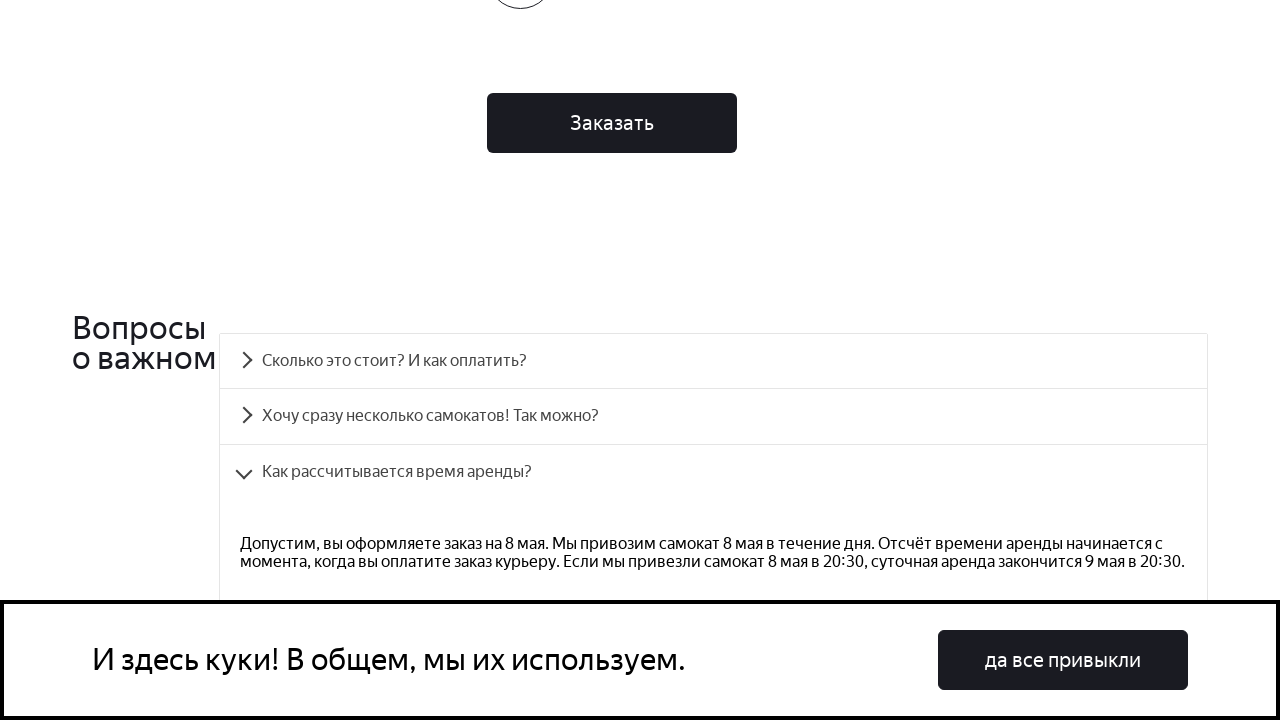

Clicked accordion question 3 to expand at (714, 361) on #accordion__heading-3
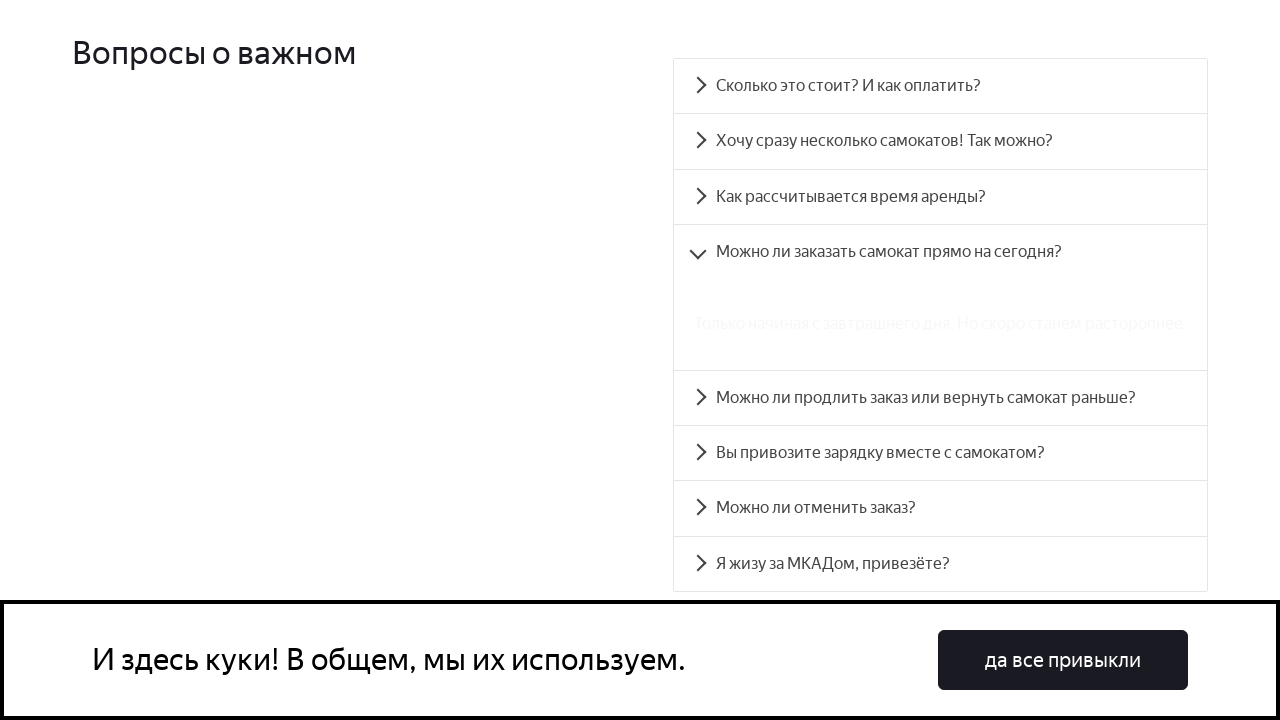

Accordion answer 3 became visible
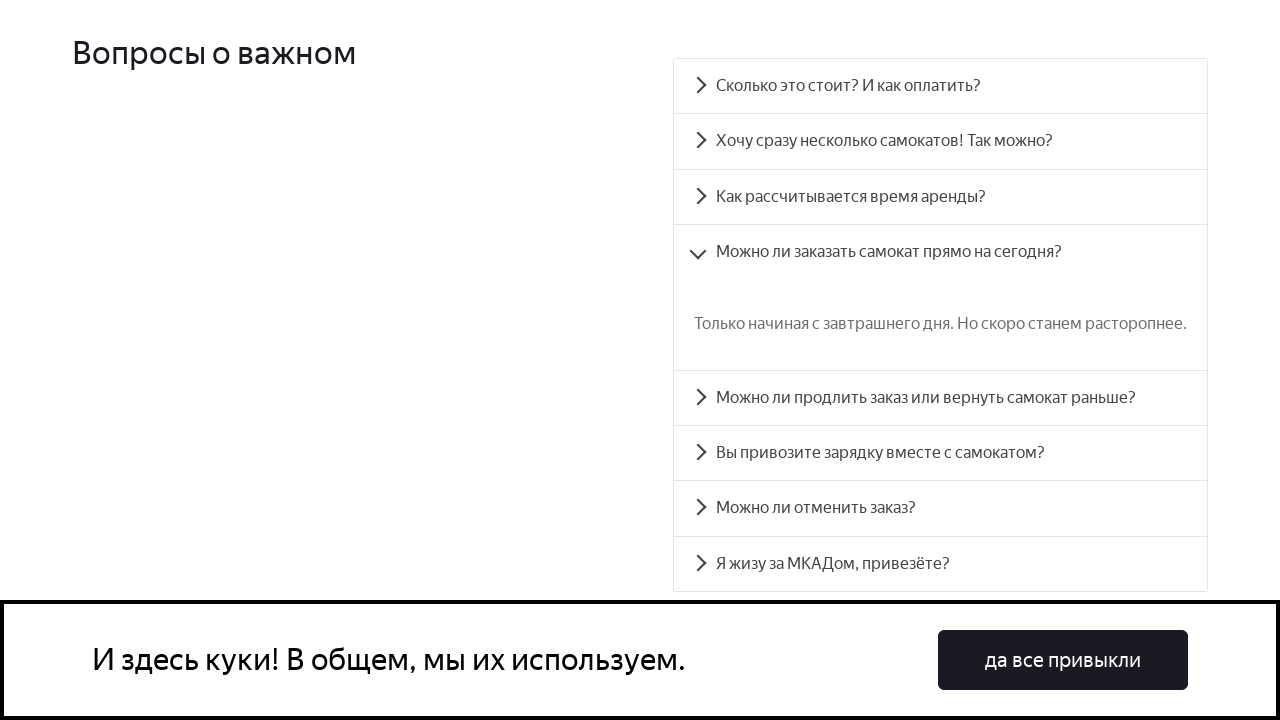

Scrolled accordion question 4 into view
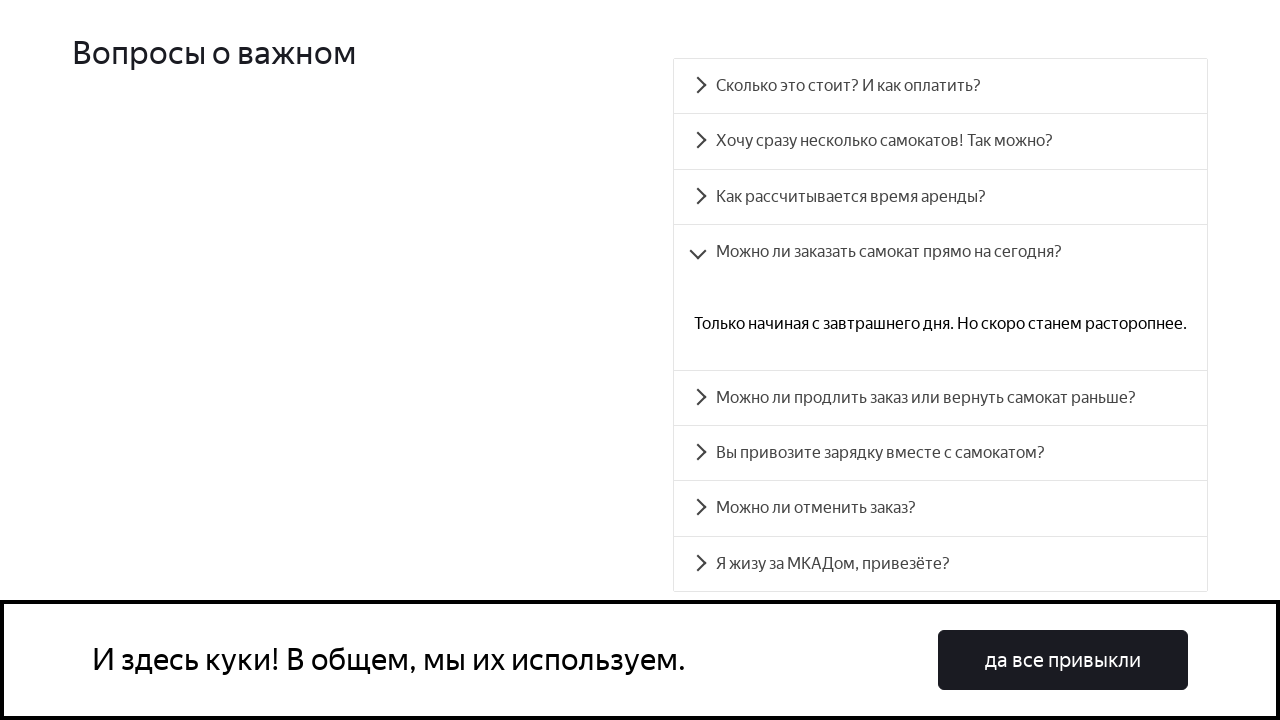

Clicked accordion question 4 to expand at (940, 398) on #accordion__heading-4
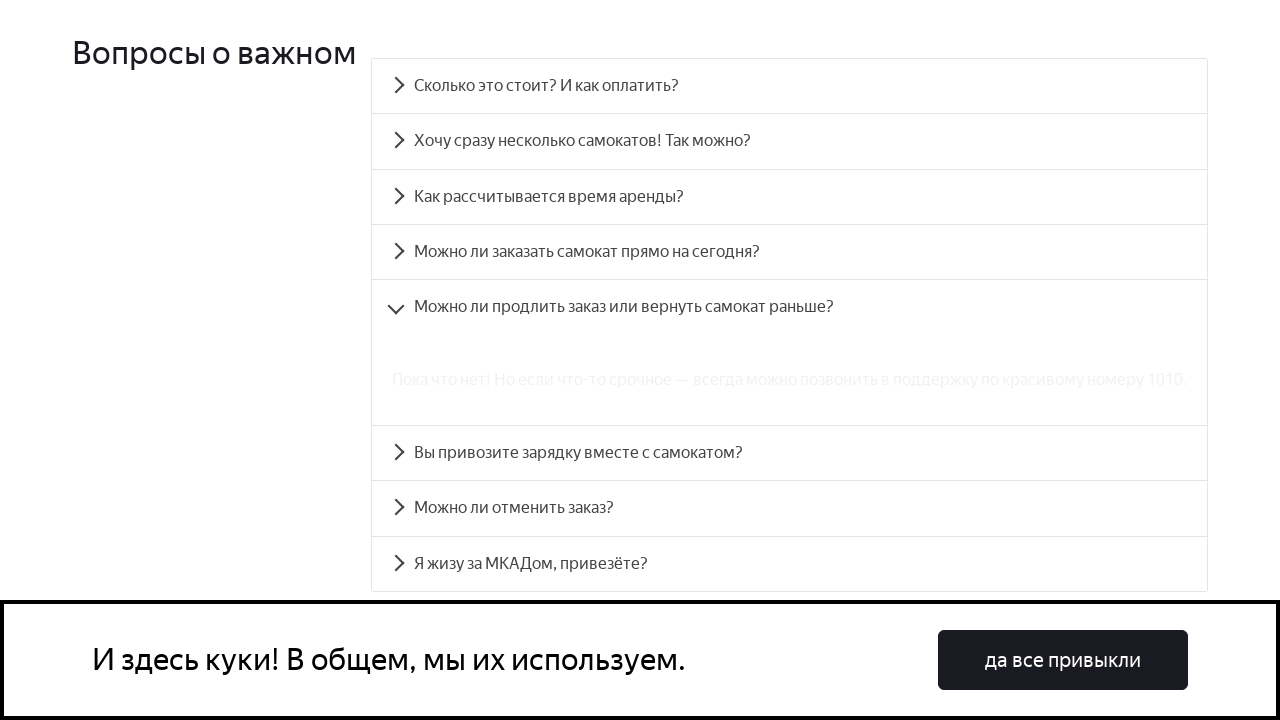

Accordion answer 4 became visible
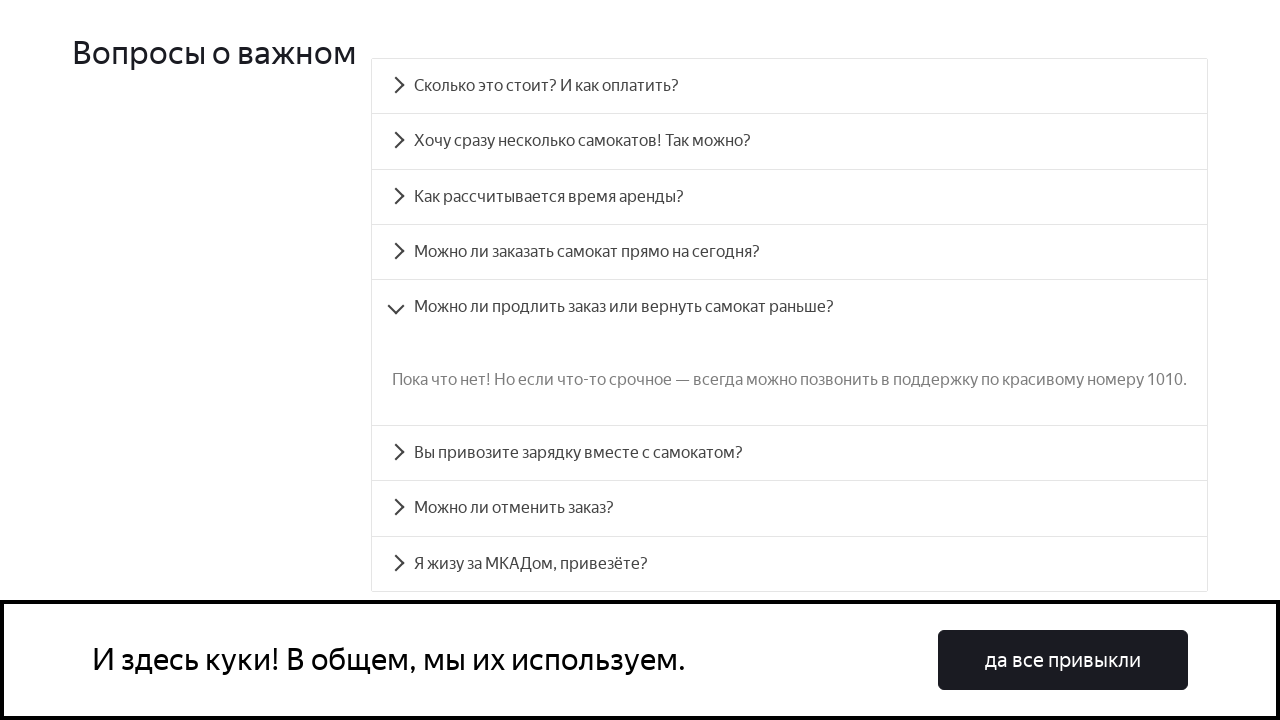

Scrolled accordion question 5 into view
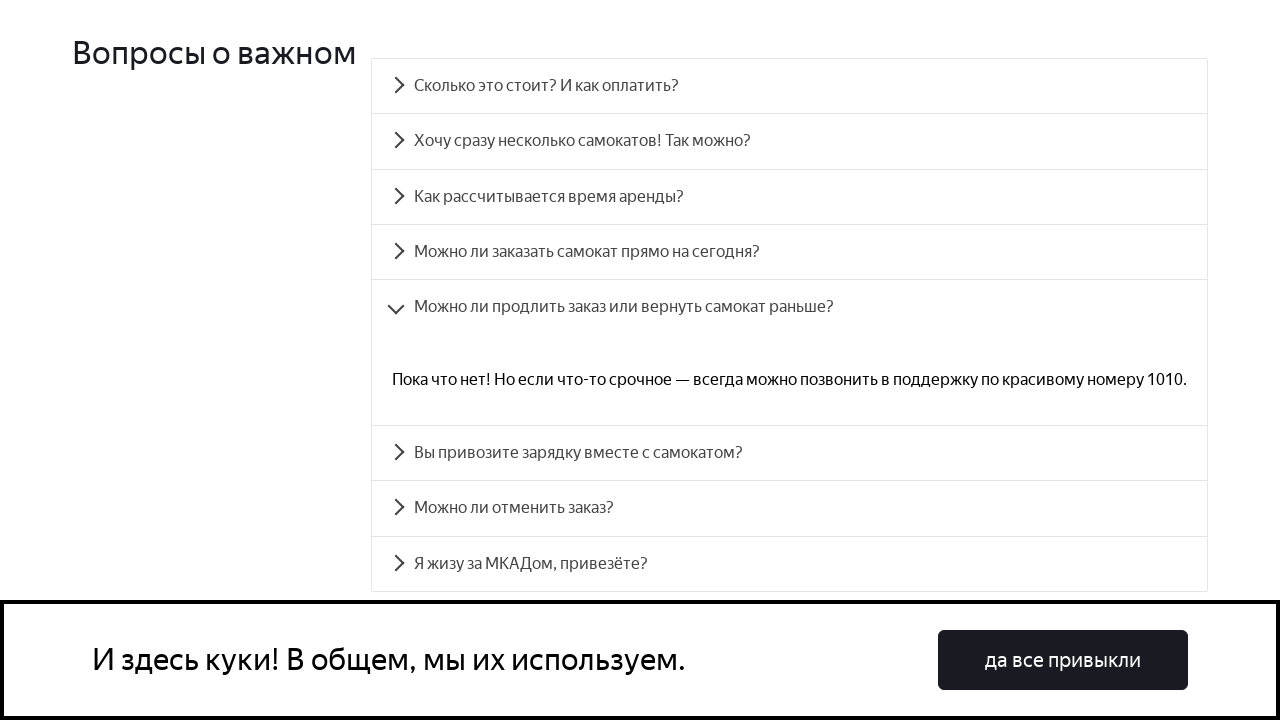

Clicked accordion question 5 to expand at (790, 453) on #accordion__heading-5
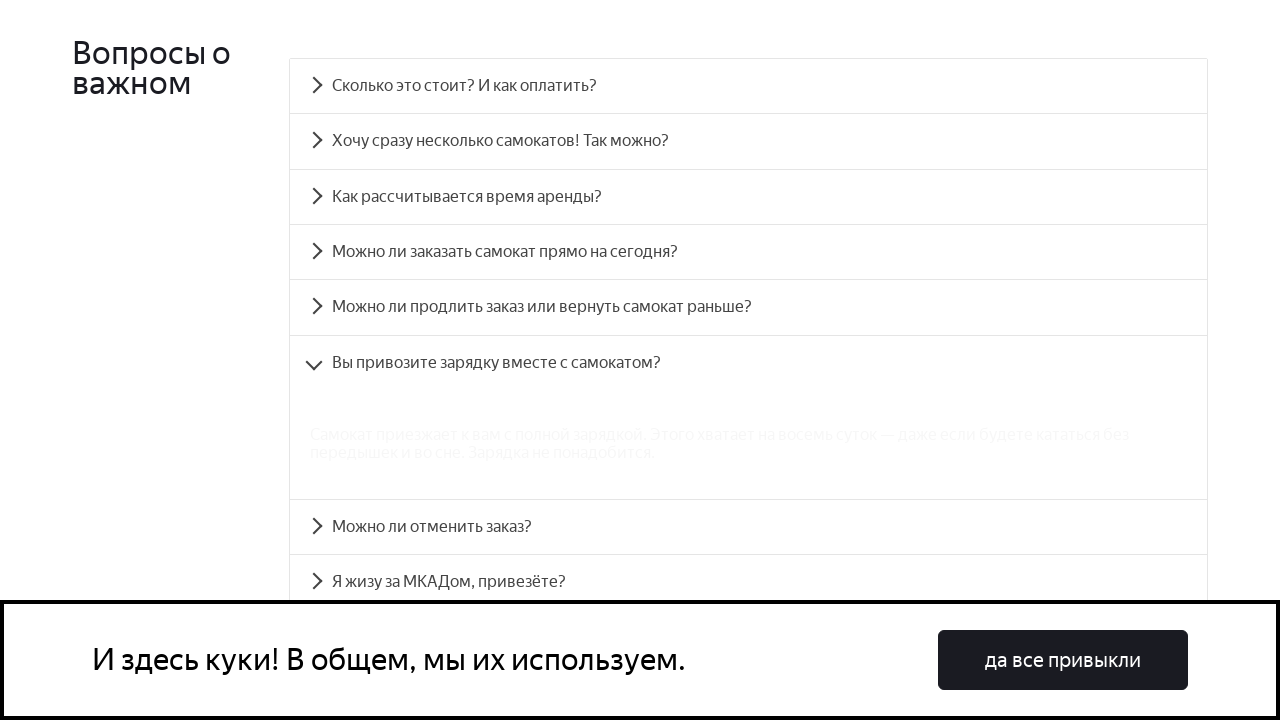

Accordion answer 5 became visible
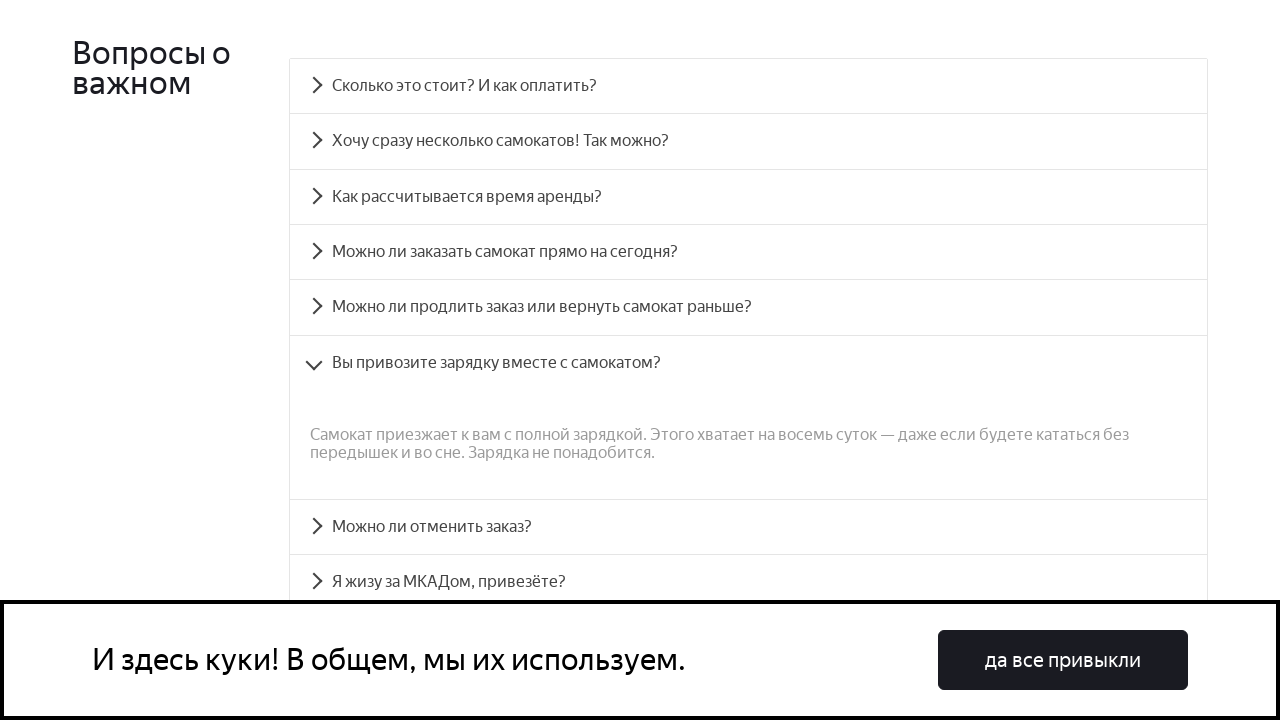

Scrolled accordion question 6 into view
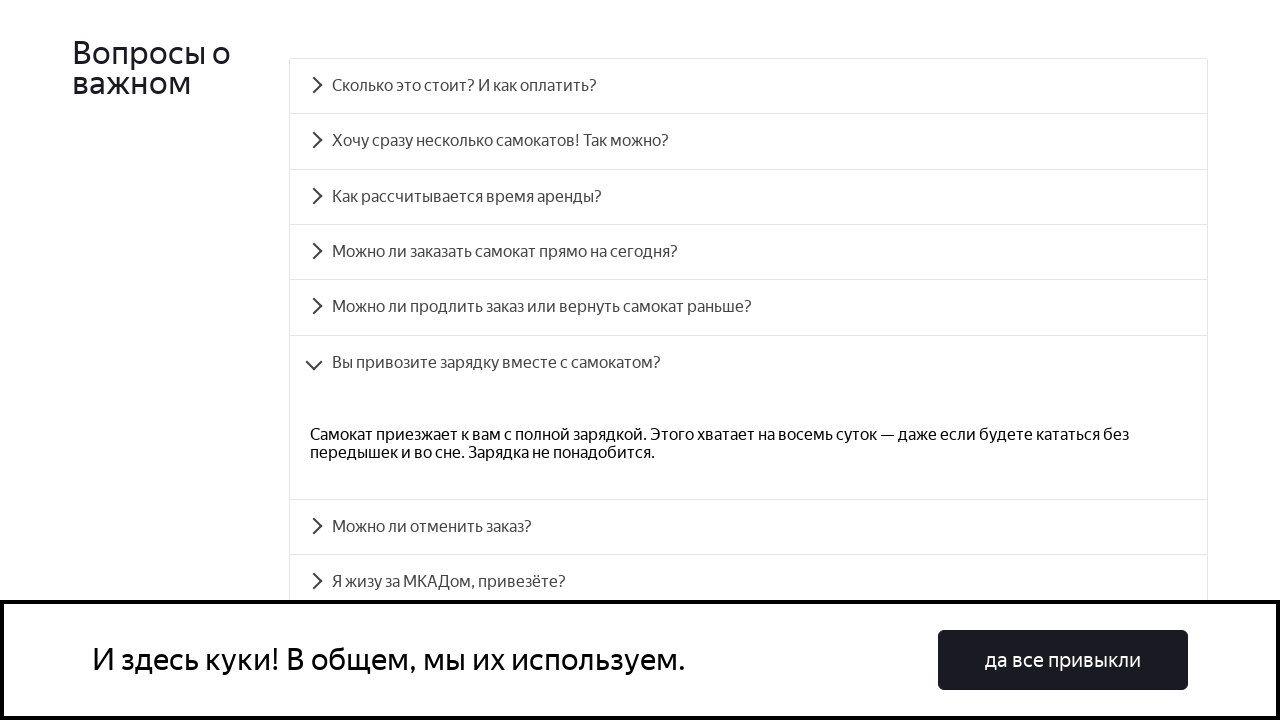

Clicked accordion question 6 to expand at (748, 527) on #accordion__heading-6
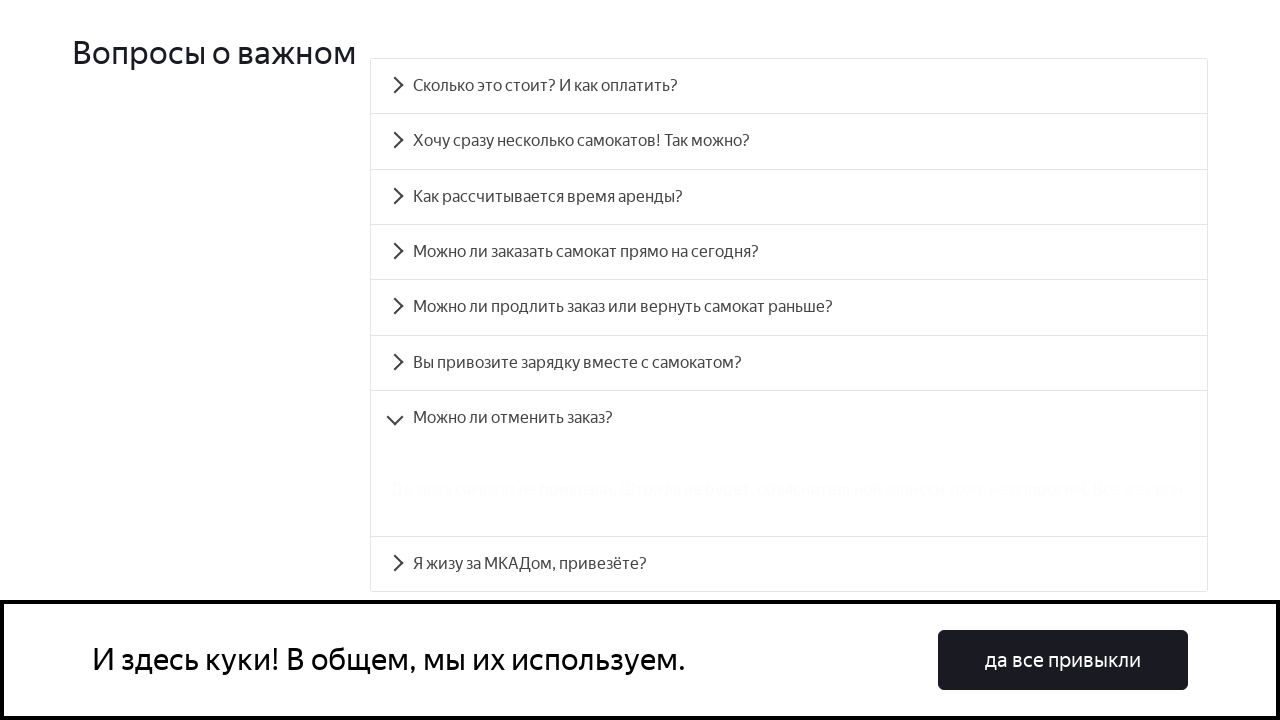

Accordion answer 6 became visible
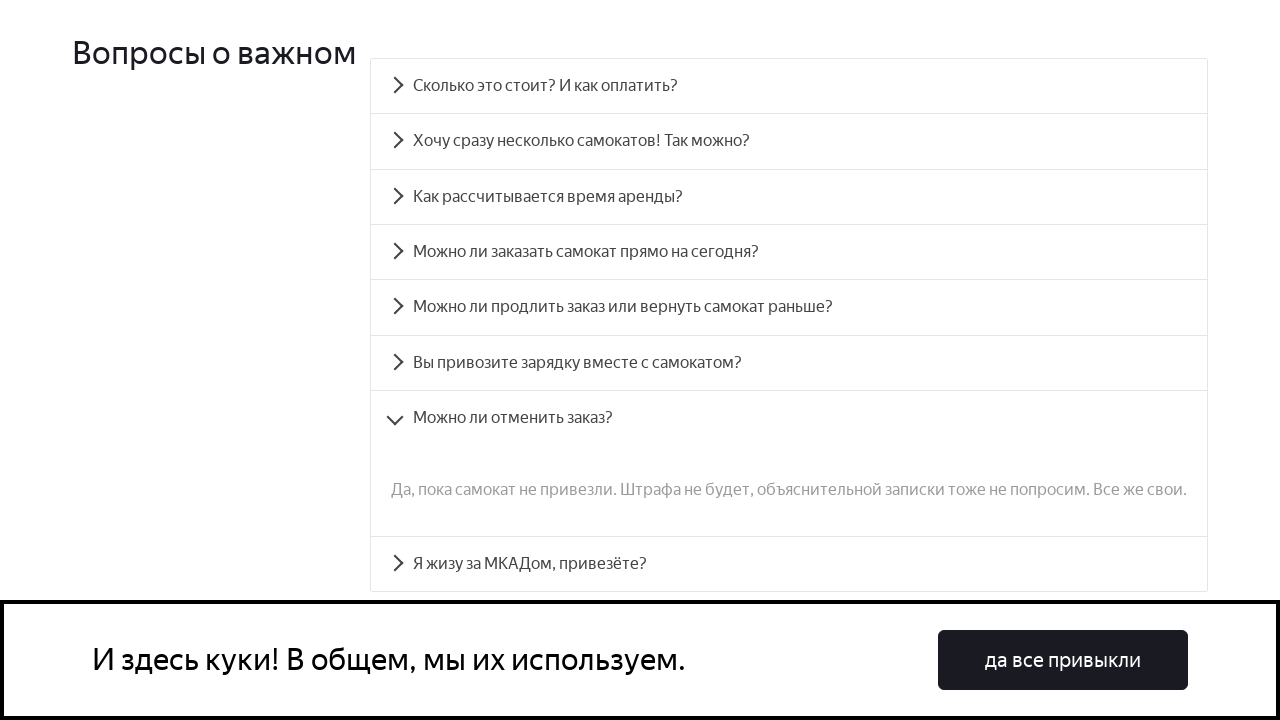

Scrolled accordion question 7 into view
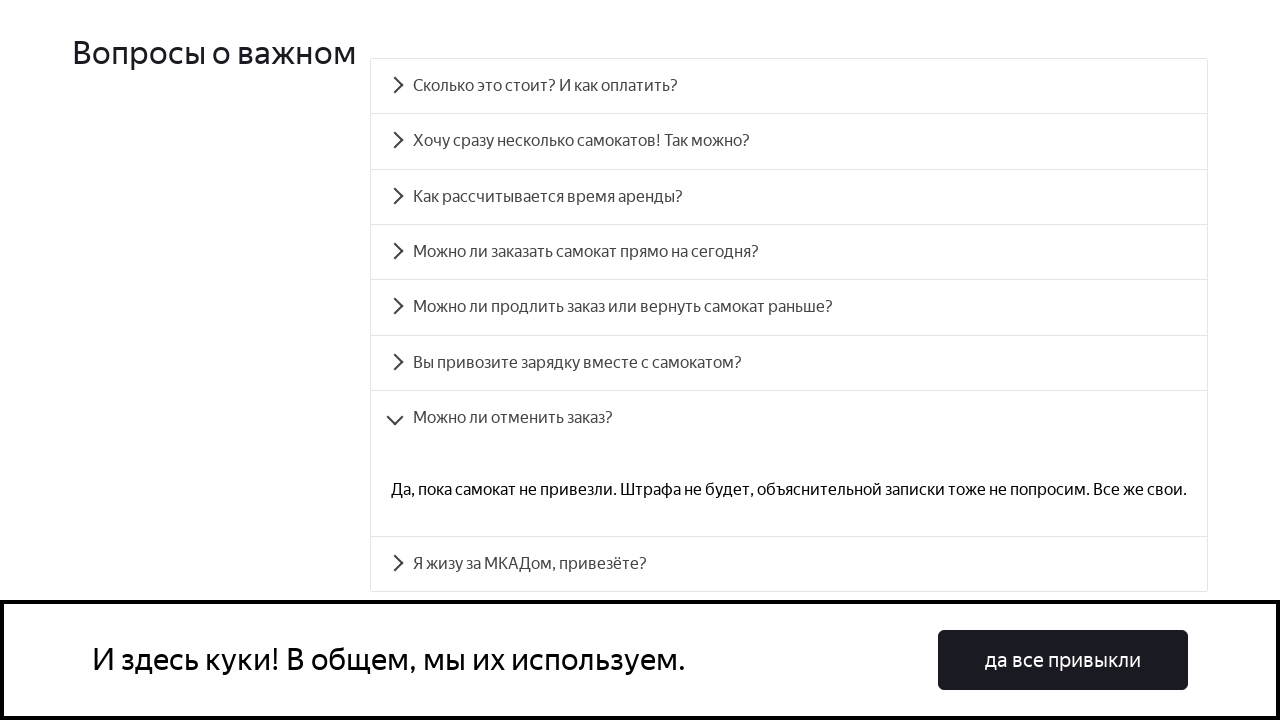

Clicked accordion question 7 to expand at (789, 564) on #accordion__heading-7
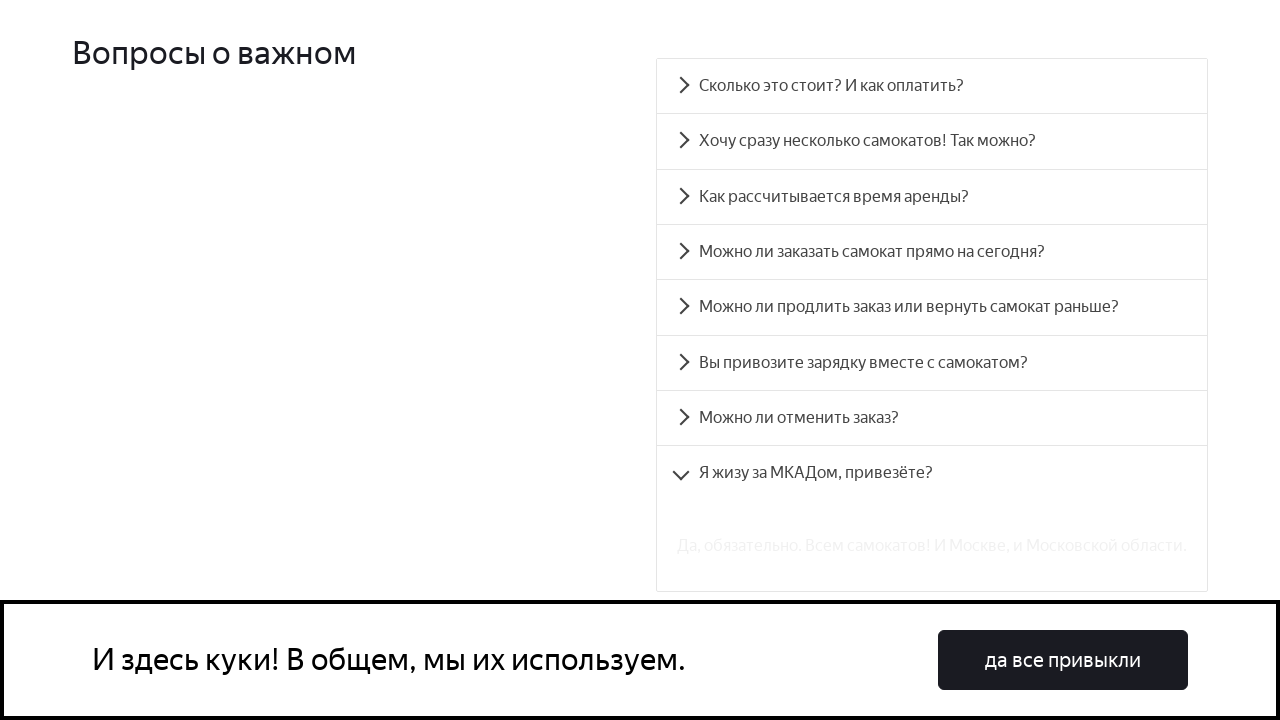

Accordion answer 7 became visible
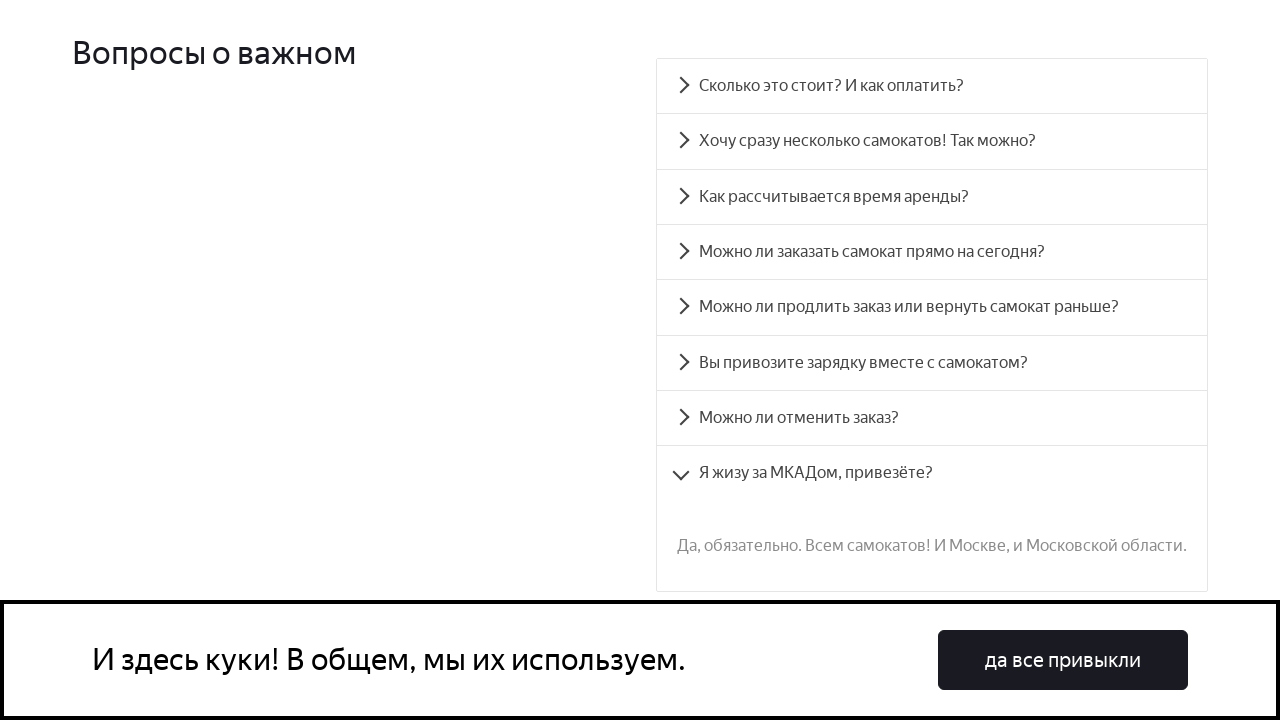

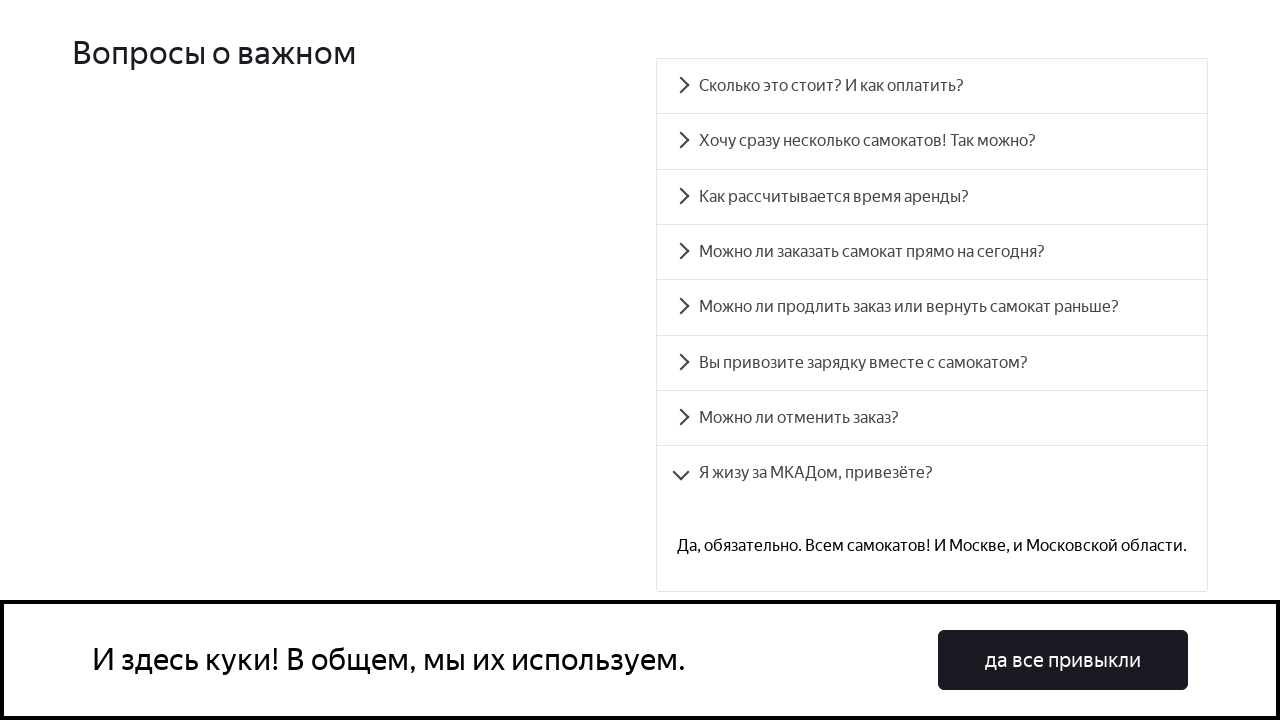